Tests dropdown functionality by selecting the second option from a dropdown menu

Starting URL: https://qa-practice.netlify.app/dropdowns

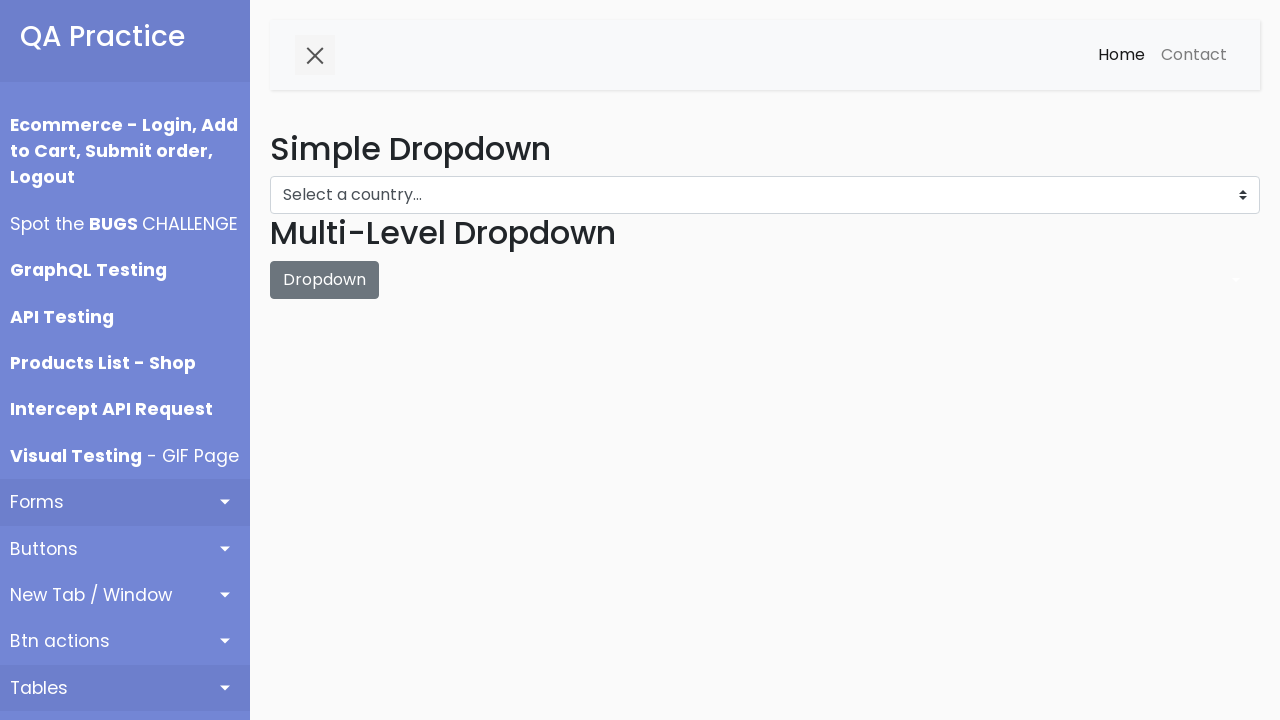

Navigated to dropdown practice page
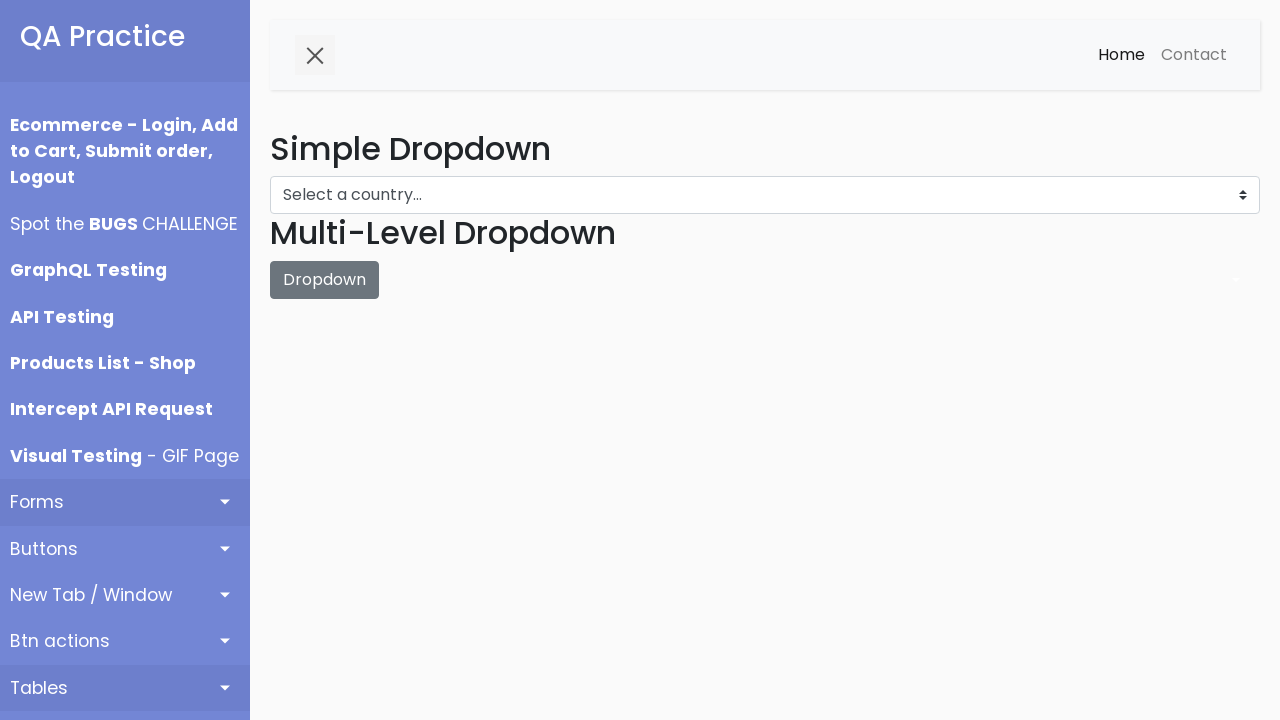

Selected the second option from the dropdown menu on #dropdown-menu
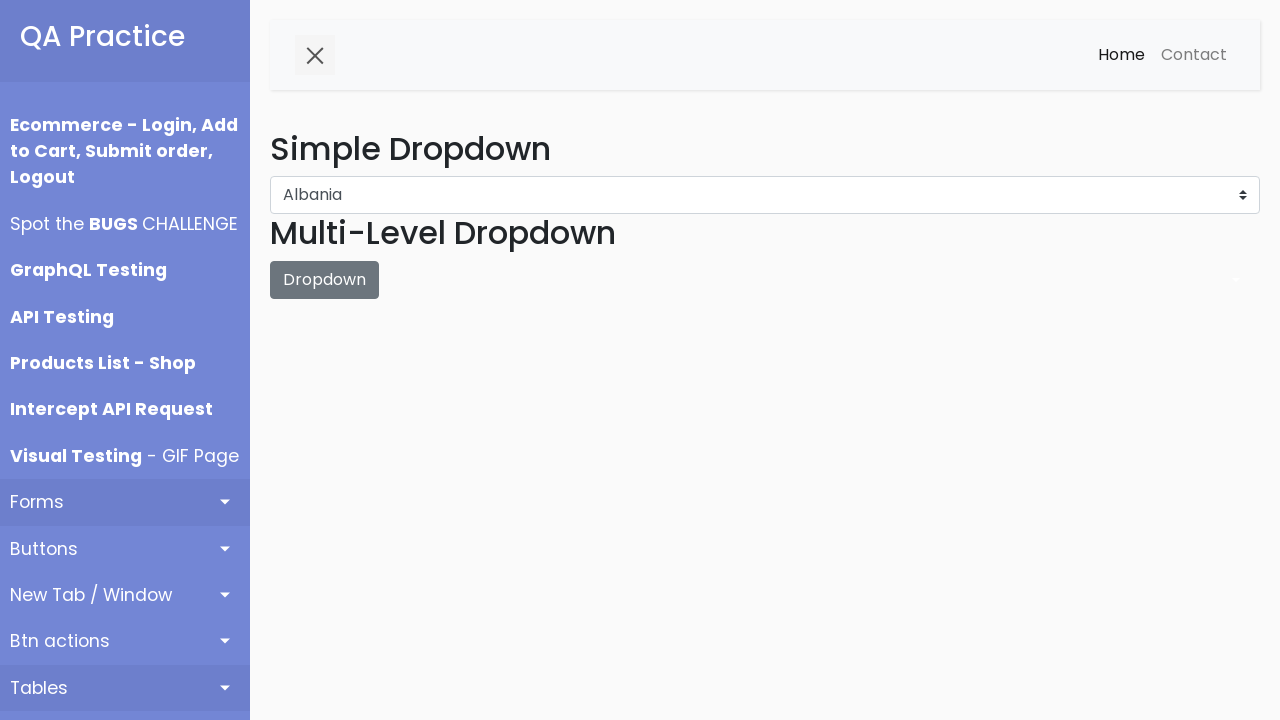

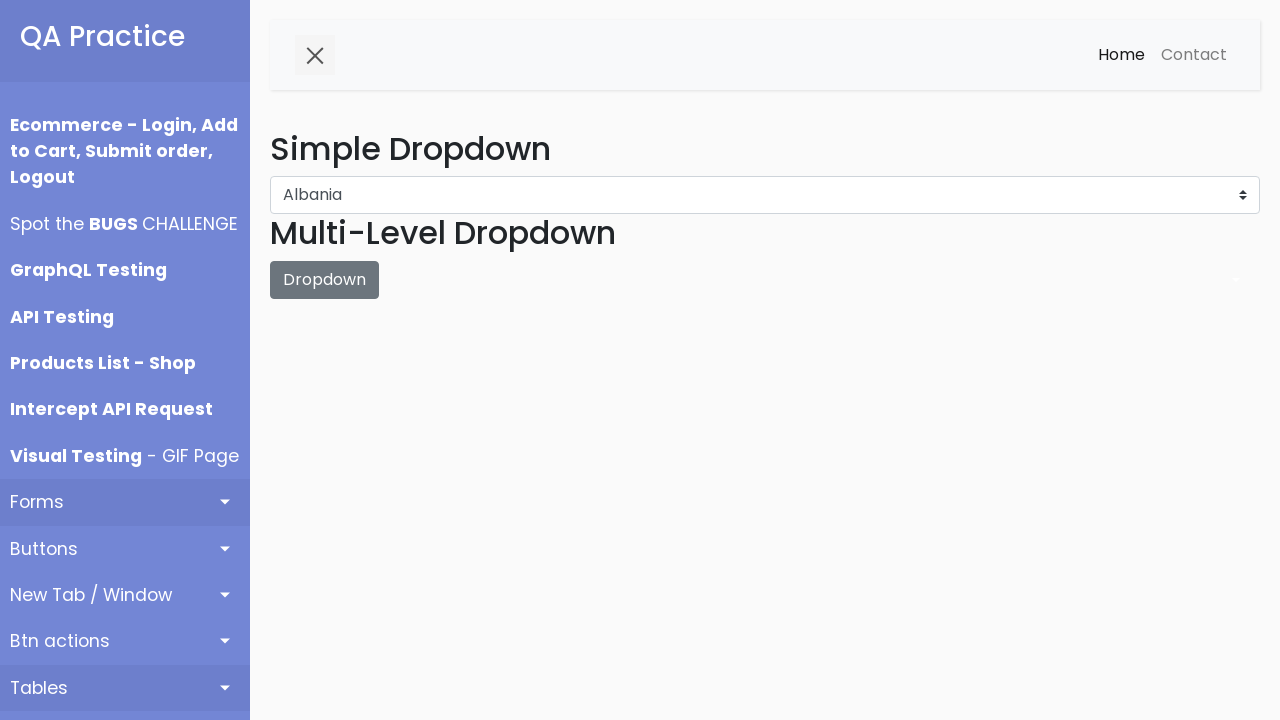